Navigates to train schedule page between New Delhi and Mumbai Central stations and interacts with the dynamic web table displaying train information

Starting URL: https://erail.in/trains-between-stations/new-delhi-NDLS/mumbai-central-BCT

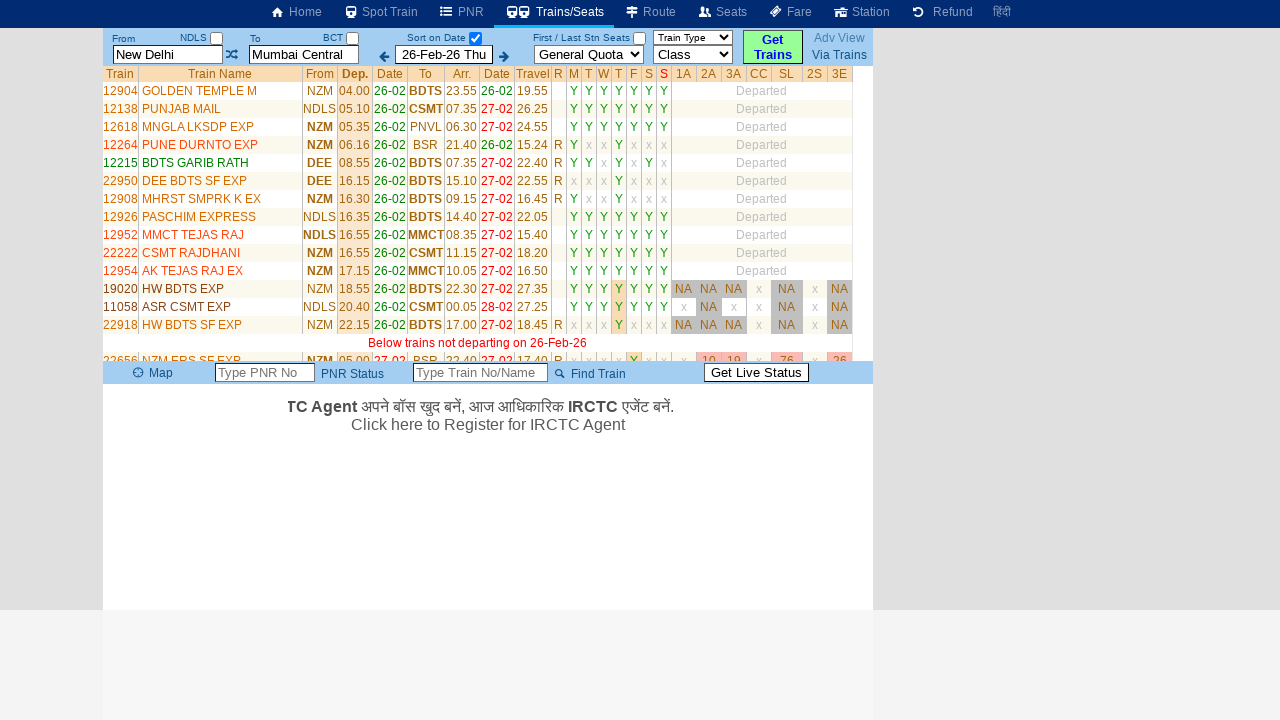

Waited for train list table to load
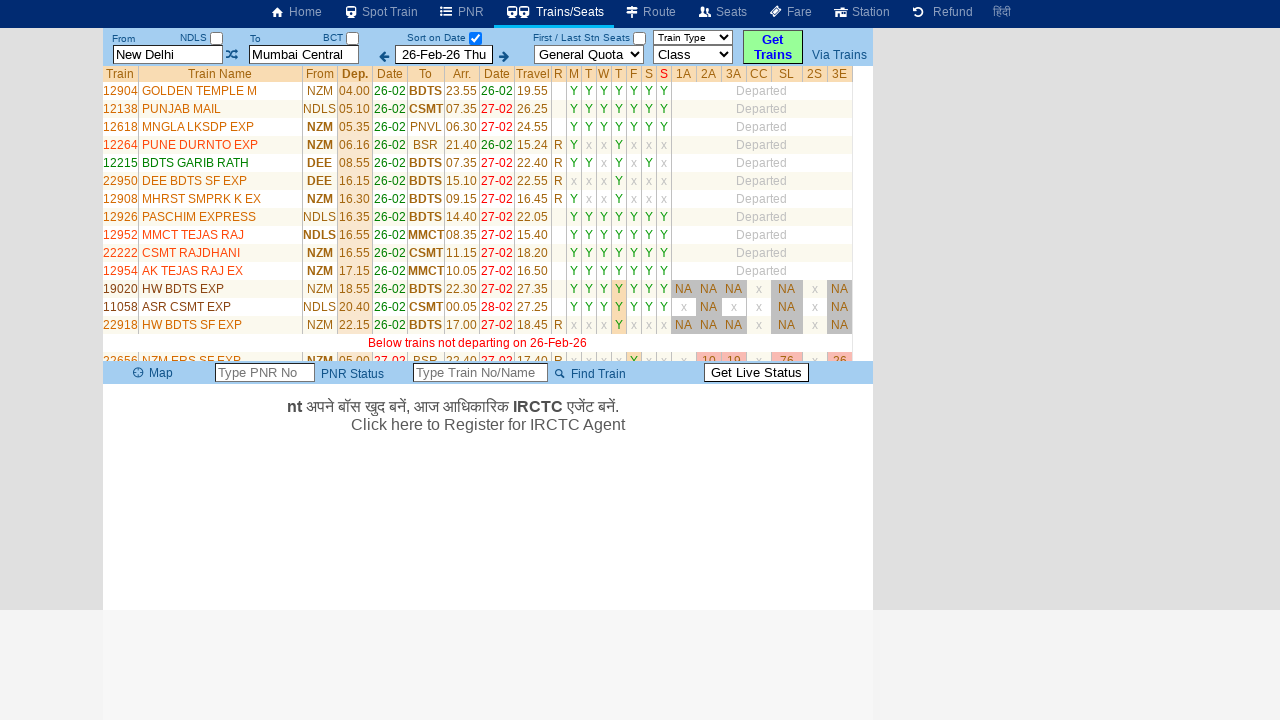

Retrieved all header rows from train list table
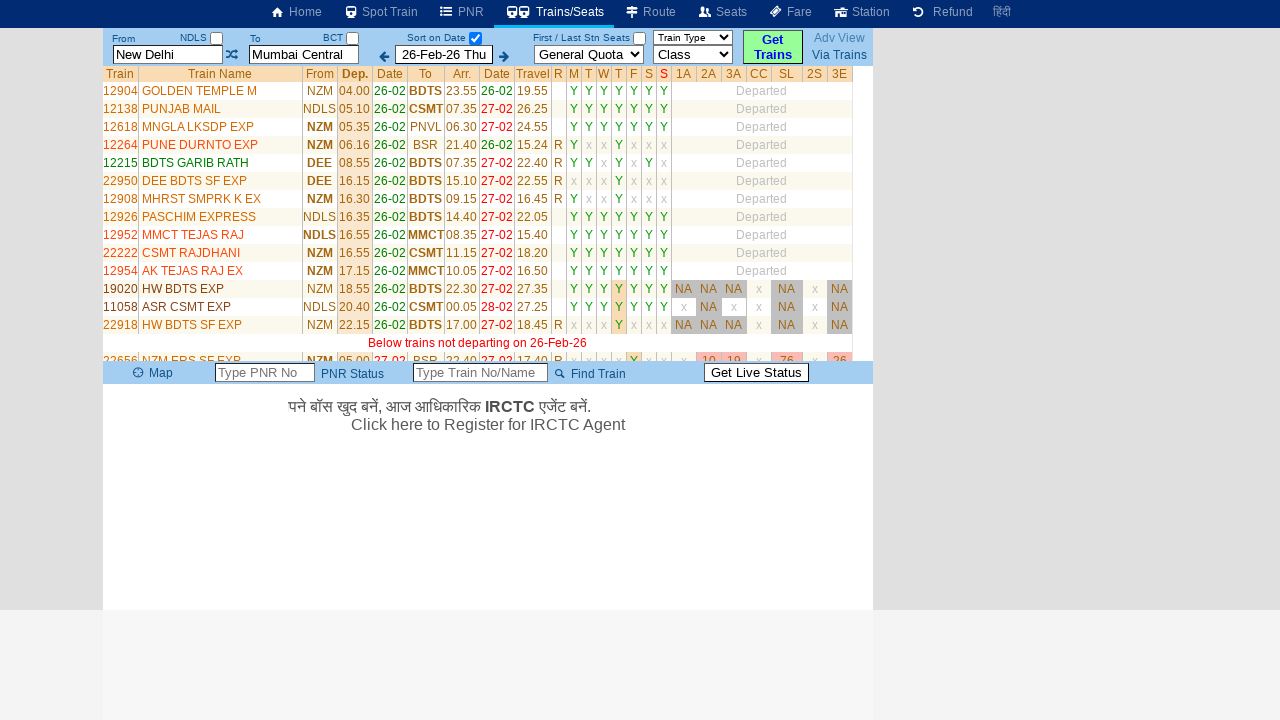

Retrieved all data rows from train list table
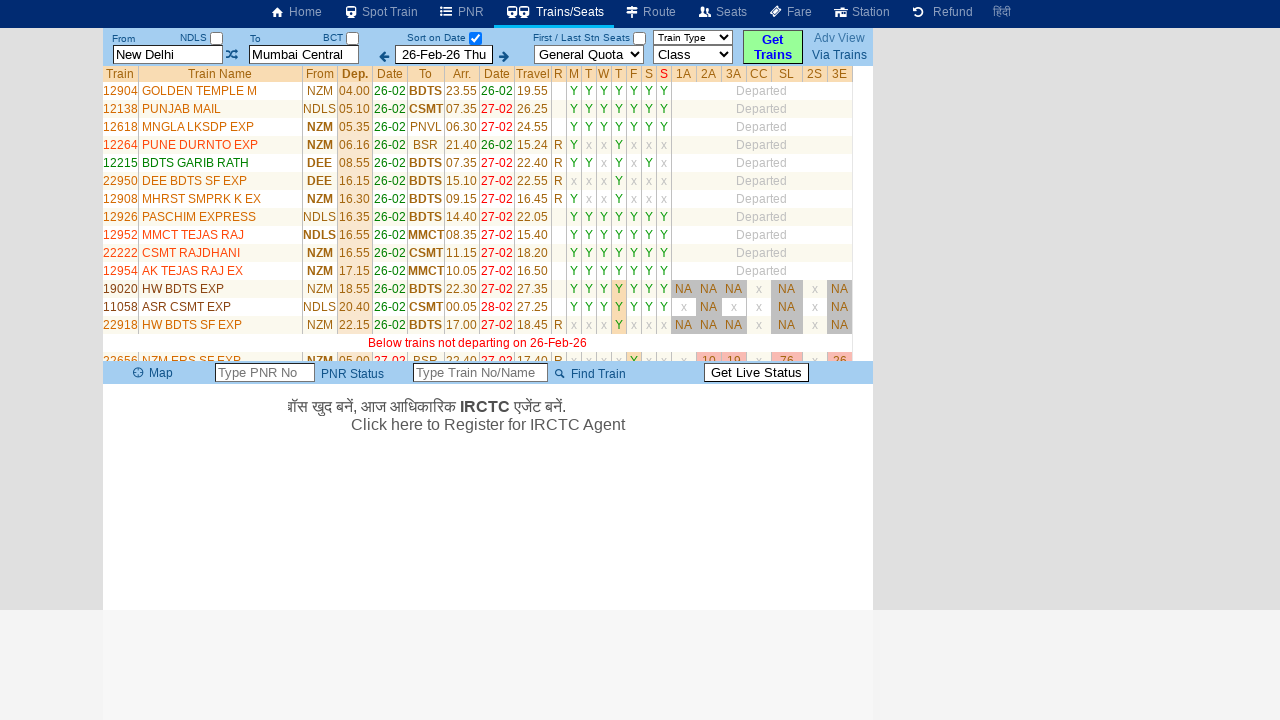

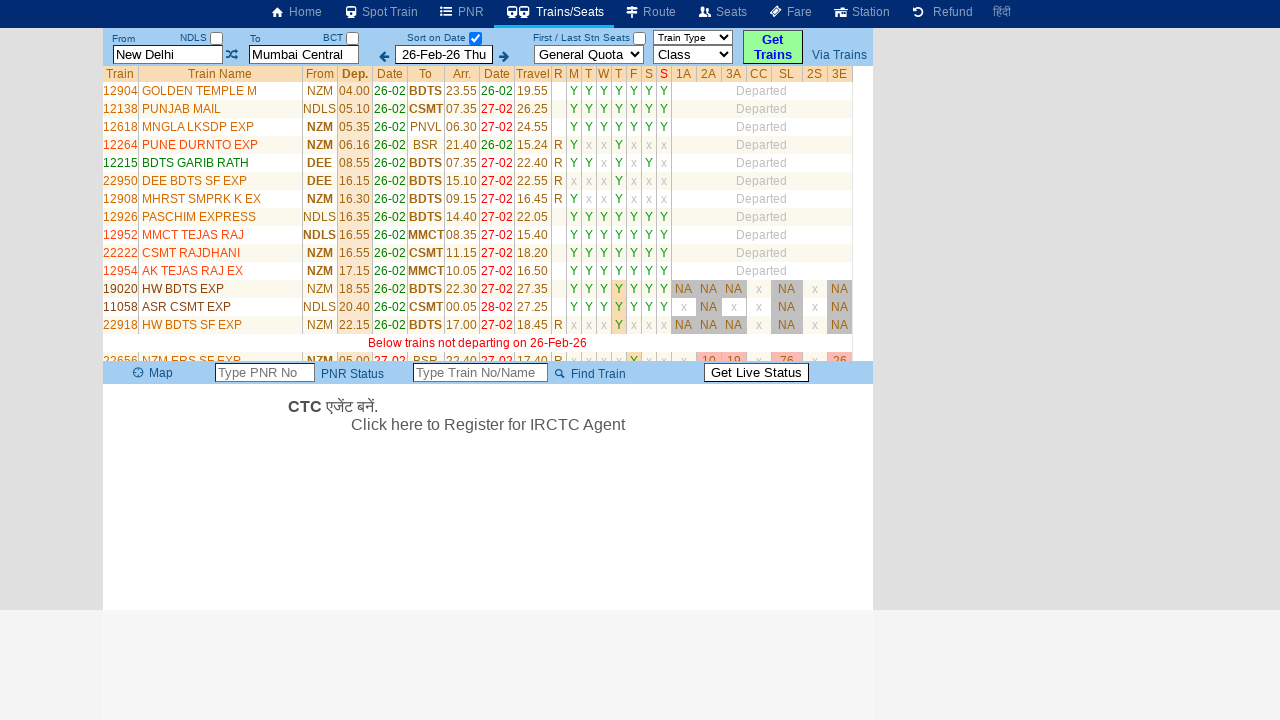